Tests that todo data persists after page reload

Starting URL: https://demo.playwright.dev/todomvc

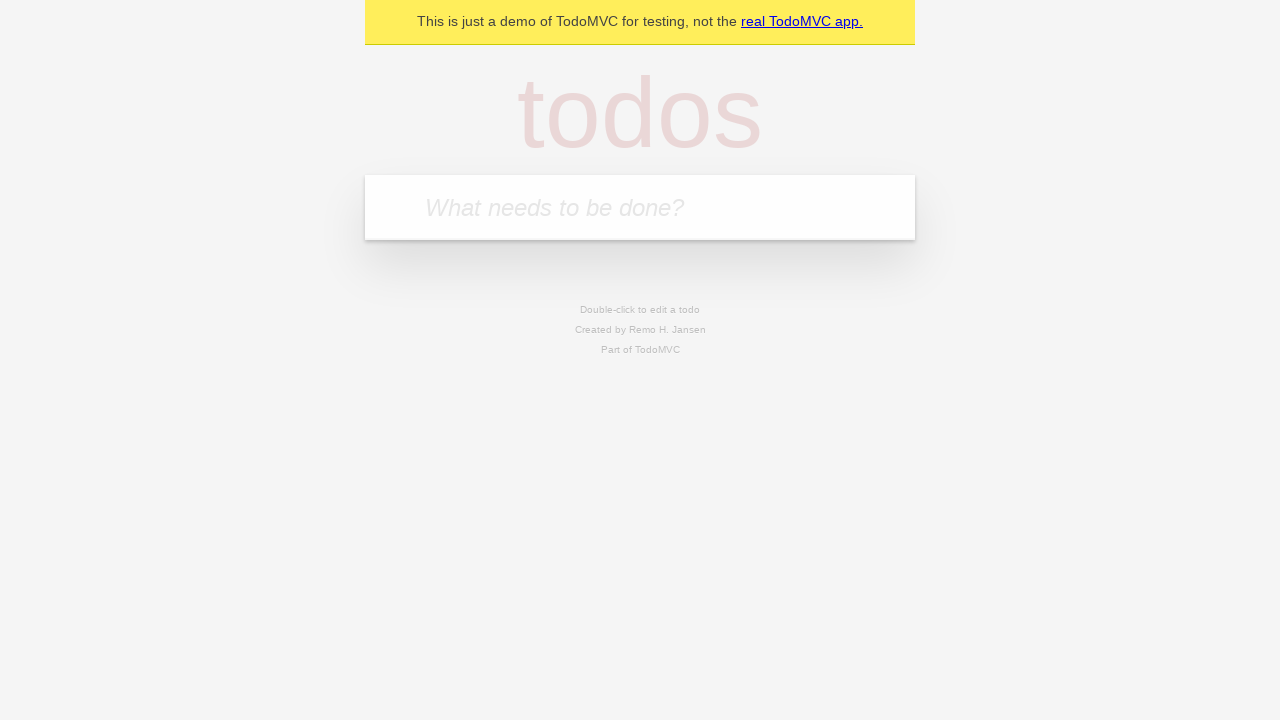

Located the todo input field
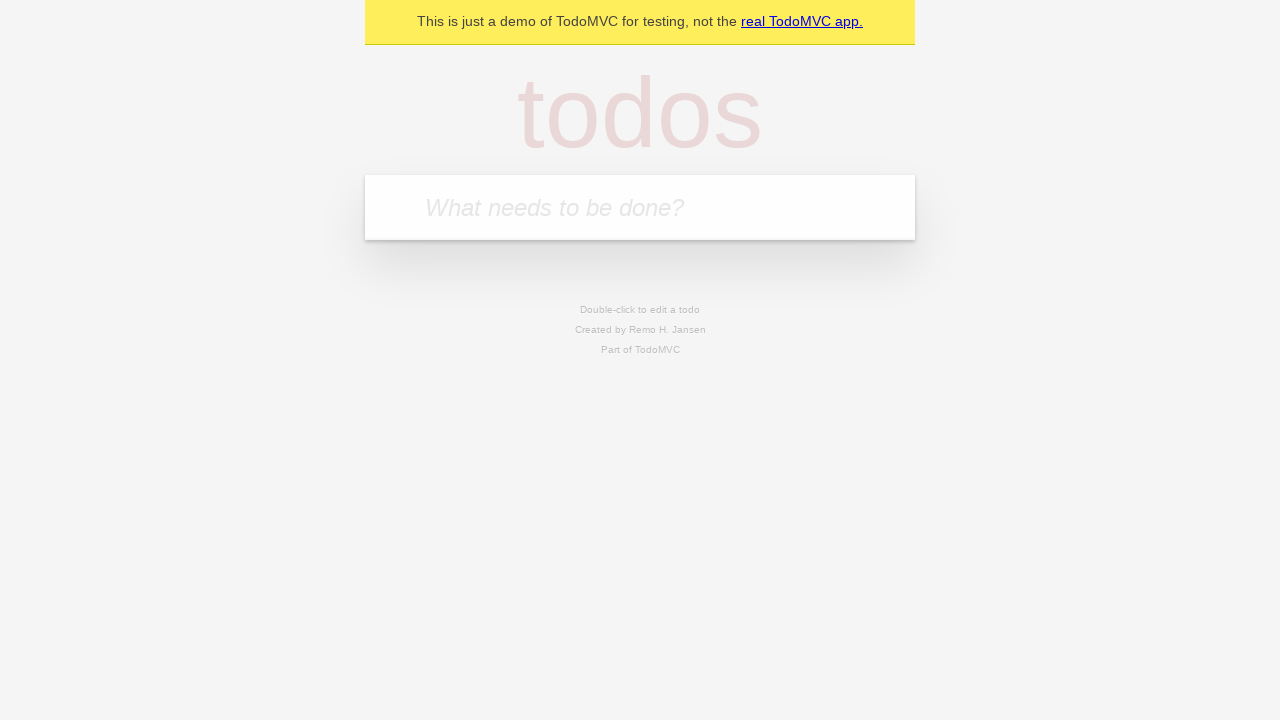

Filled todo input with 'buy some cheese' on internal:attr=[placeholder="What needs to be done?"i]
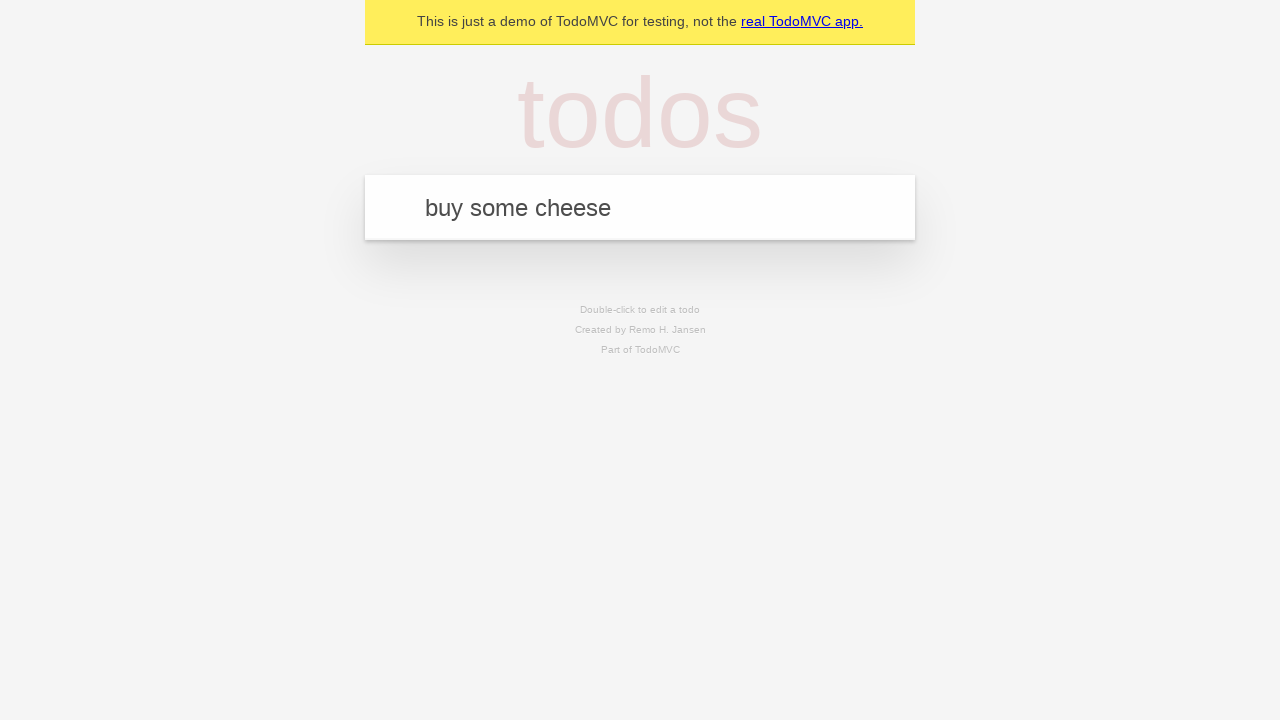

Pressed Enter to create first todo on internal:attr=[placeholder="What needs to be done?"i]
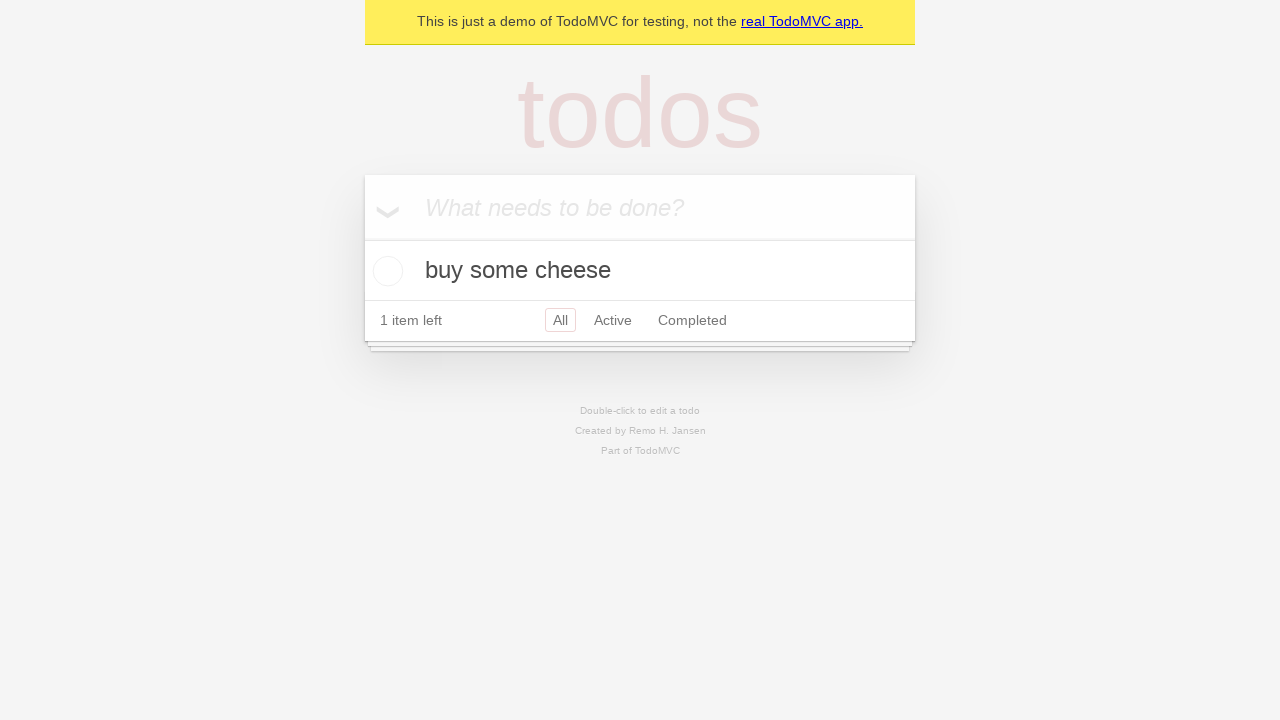

Filled todo input with 'feed the cat' on internal:attr=[placeholder="What needs to be done?"i]
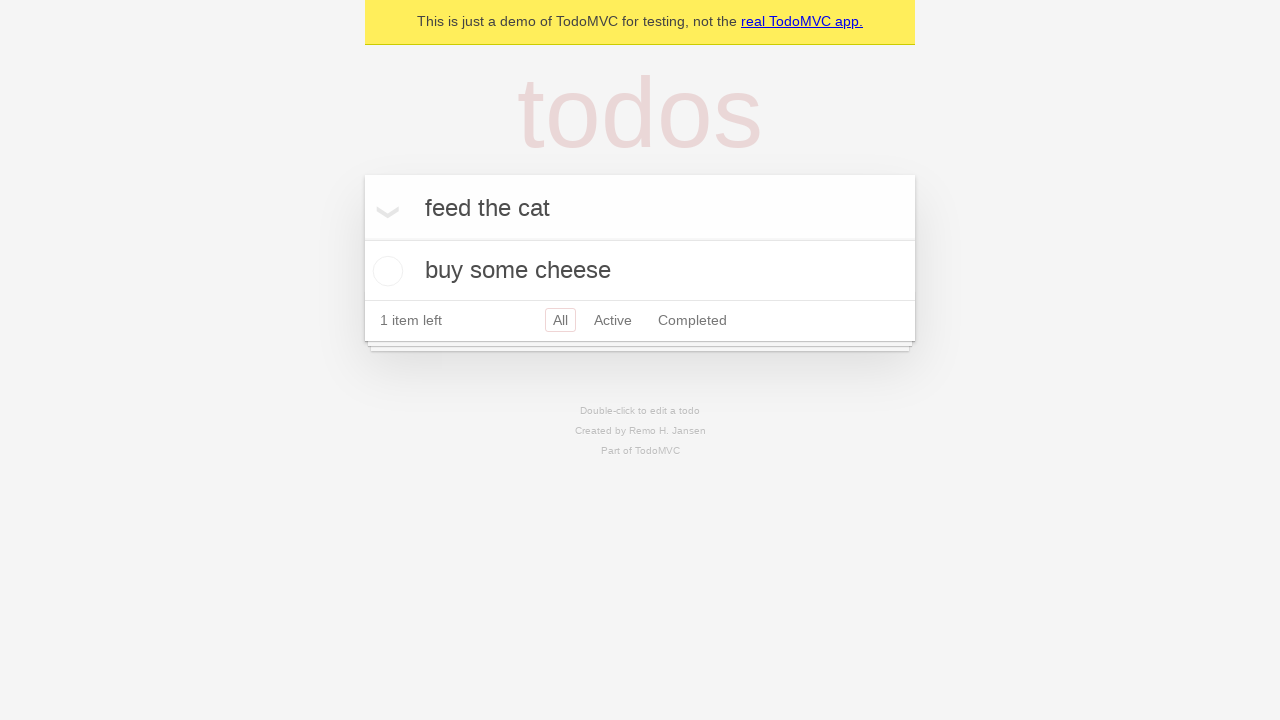

Pressed Enter to create second todo on internal:attr=[placeholder="What needs to be done?"i]
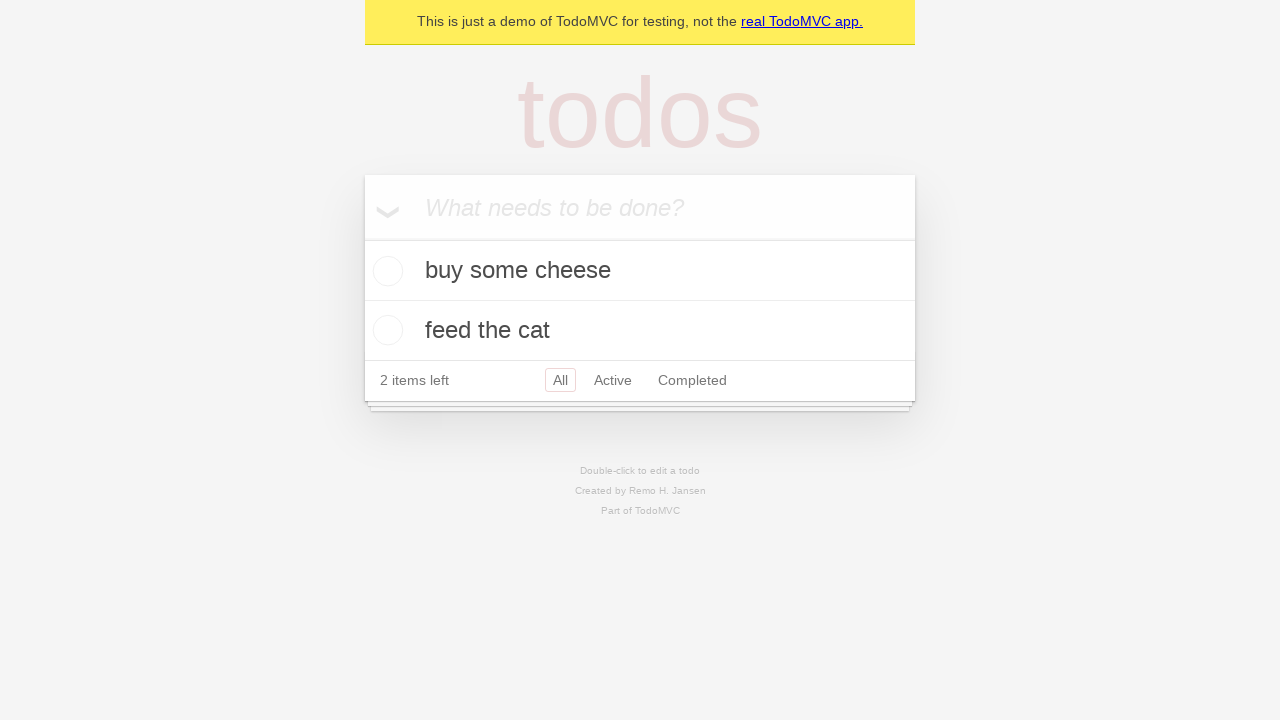

Waited for 2 todos to be created
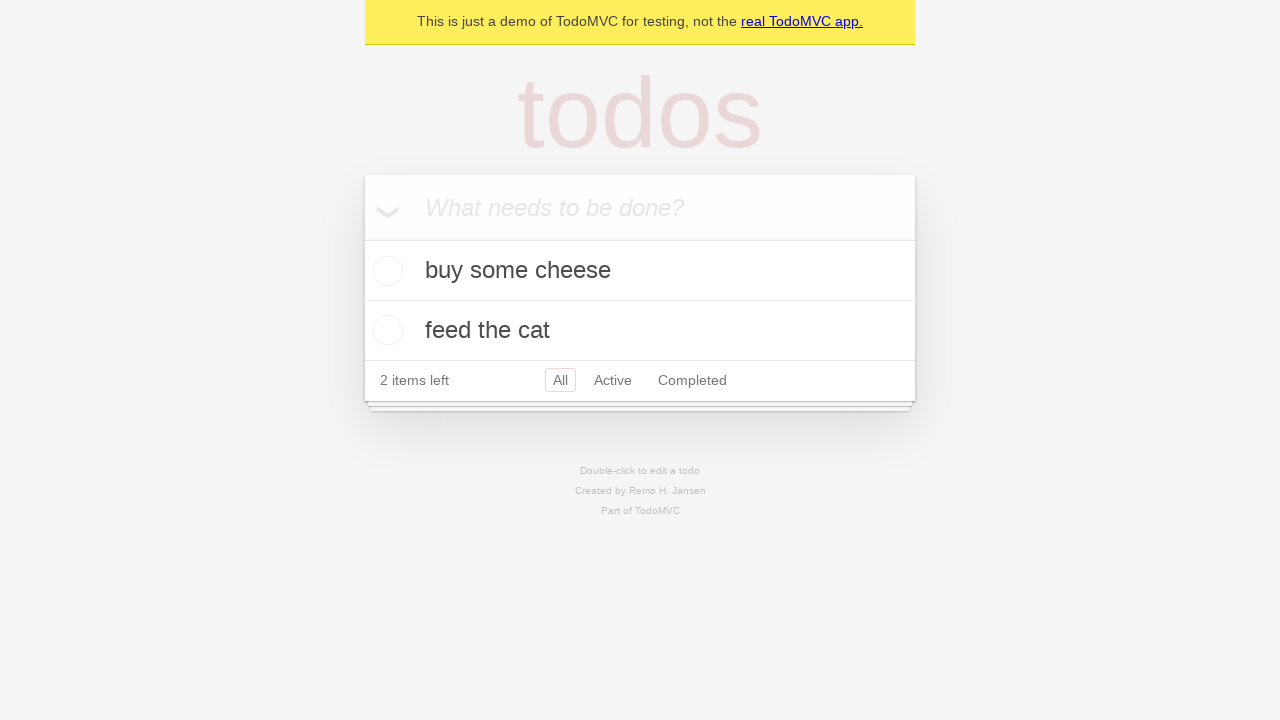

Located all todo items
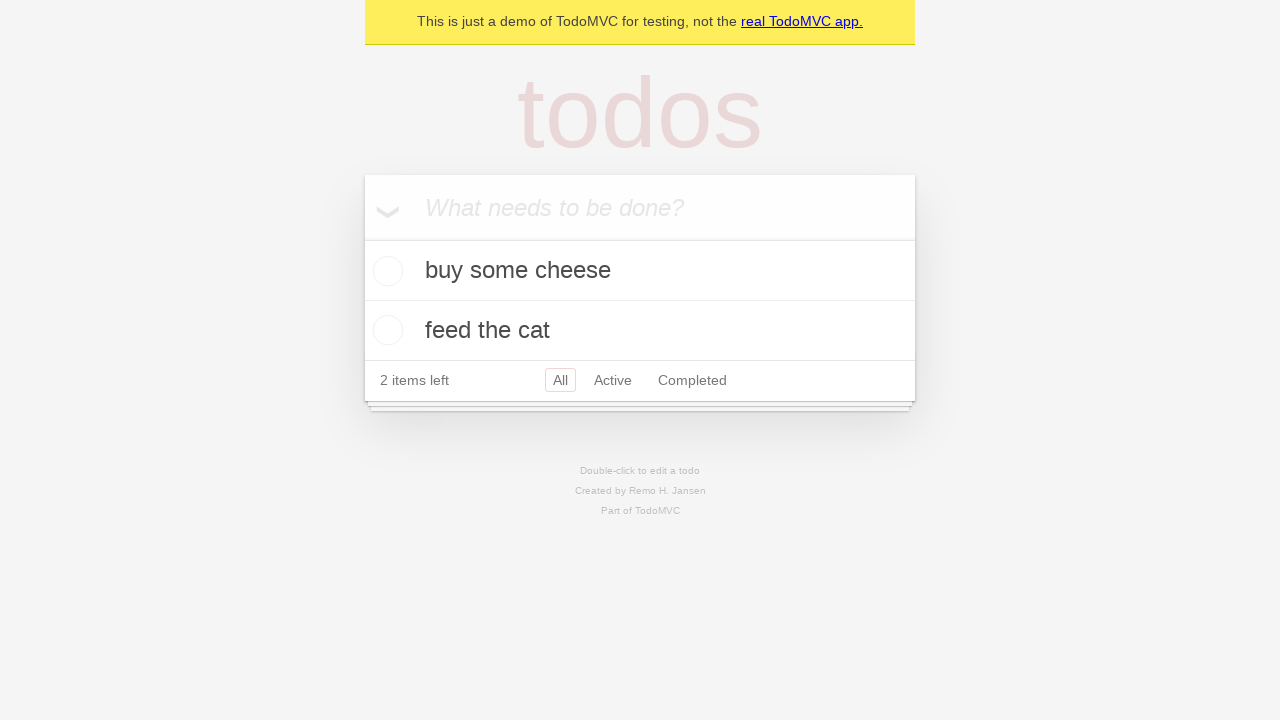

Located checkbox for first todo
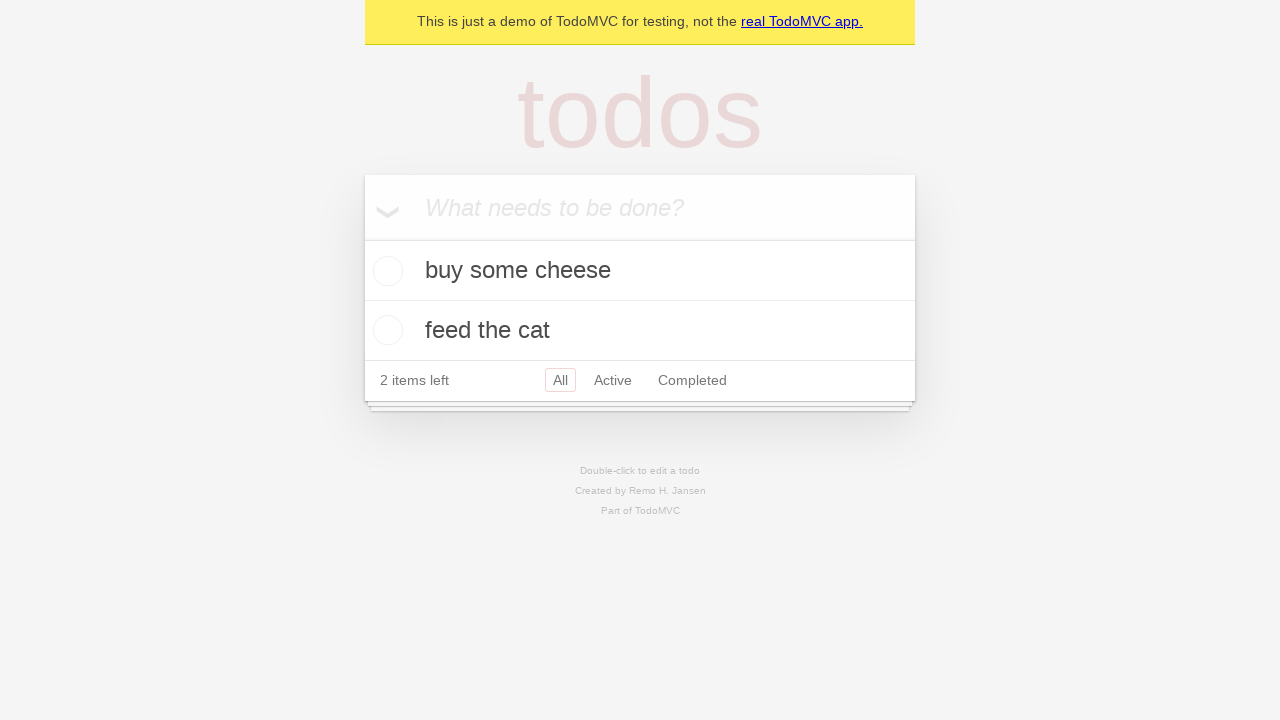

Checked the first todo at (385, 271) on internal:testid=[data-testid="todo-item"s] >> nth=0 >> internal:role=checkbox
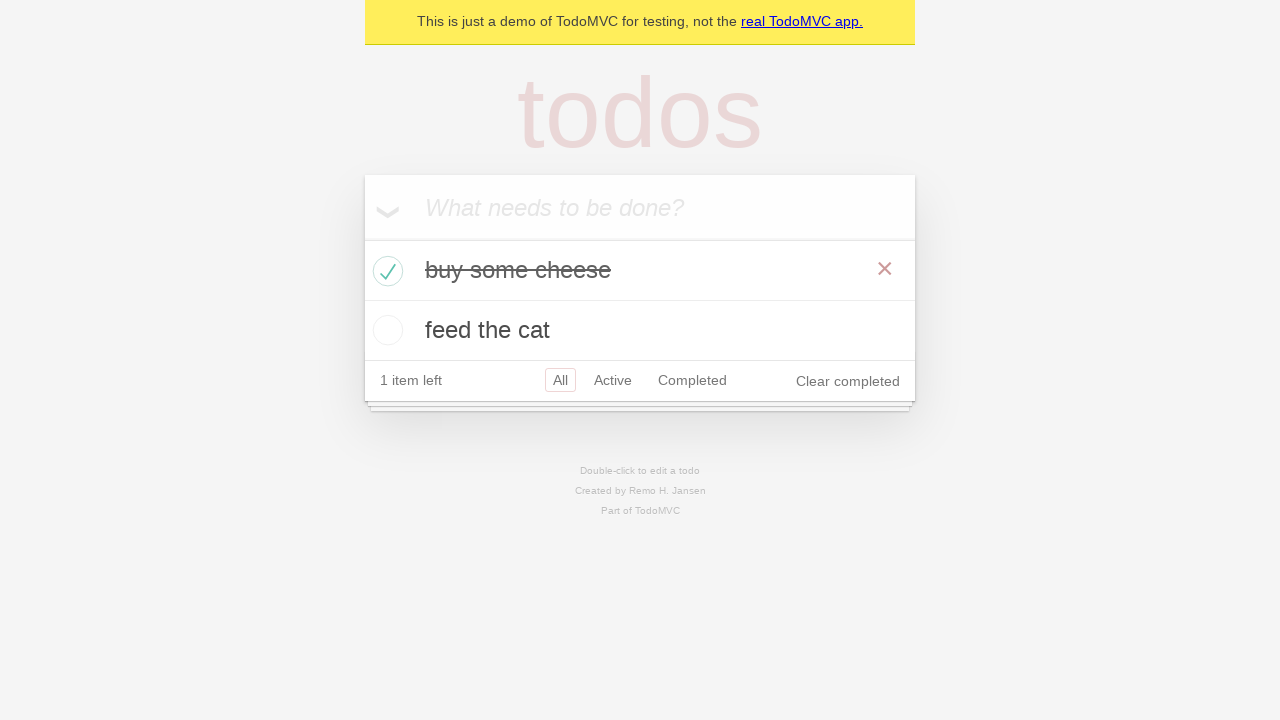

Reloaded the page
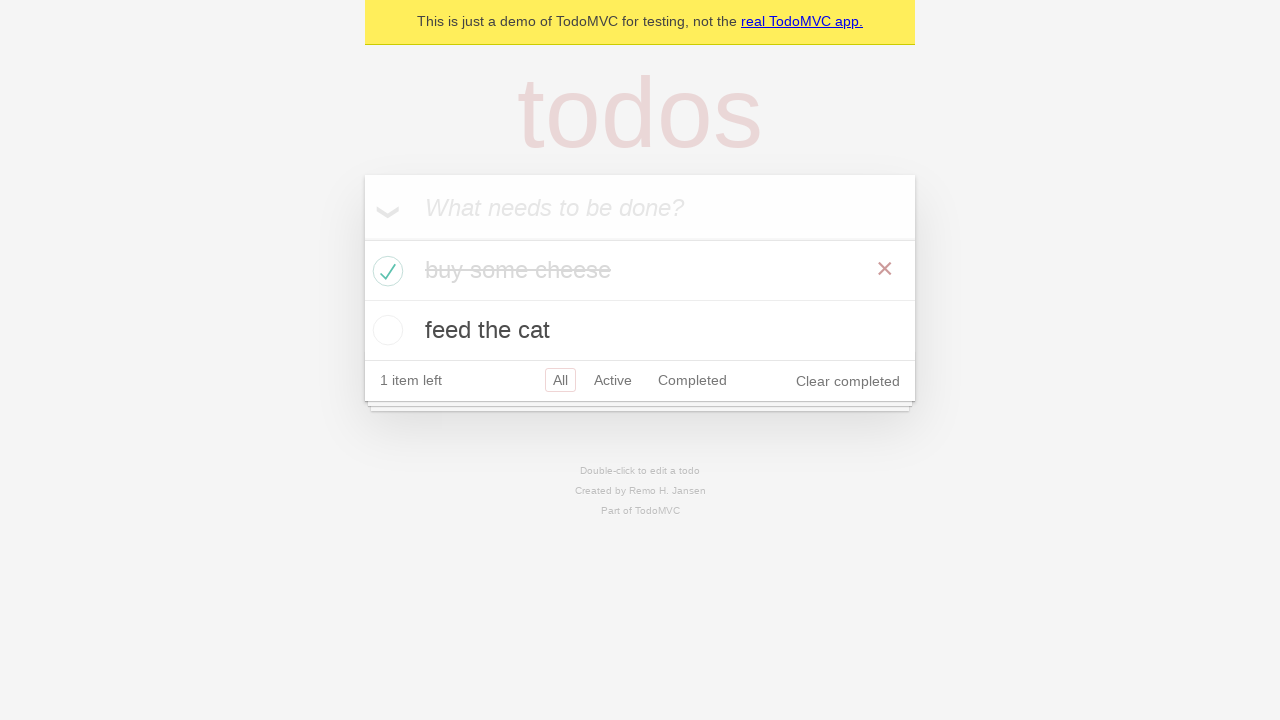

Waited for 2 todos to persist after reload
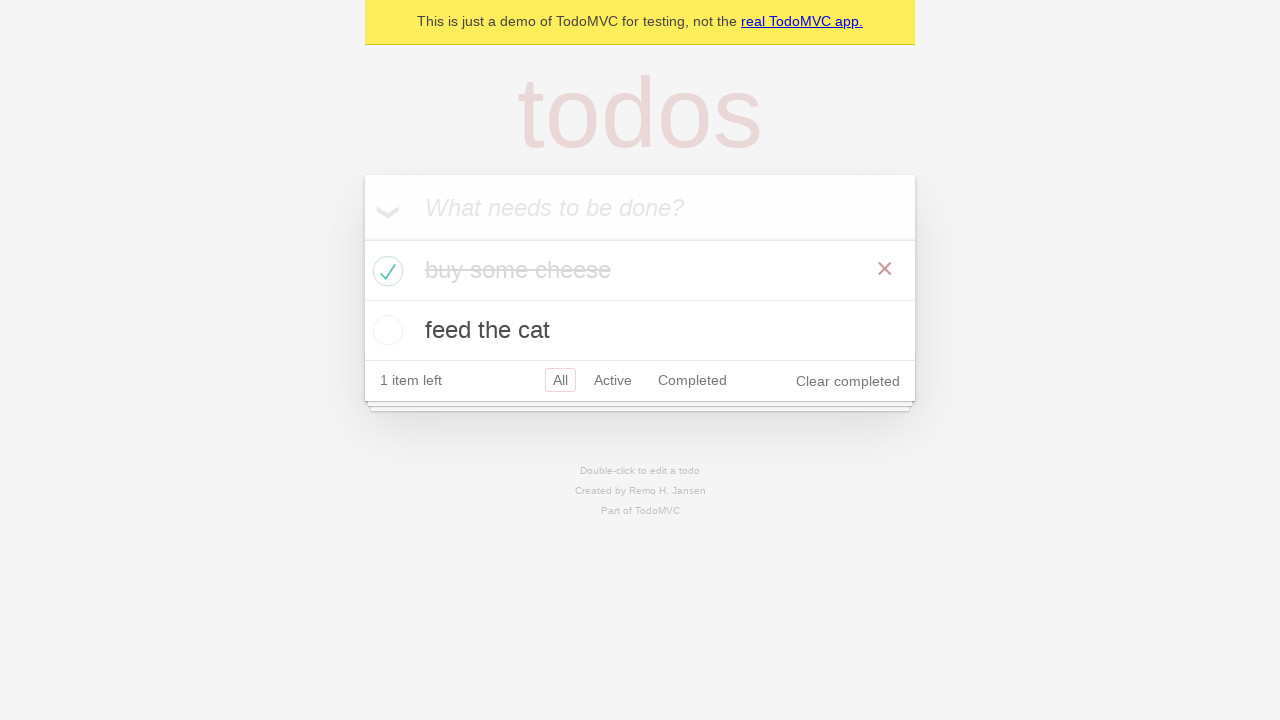

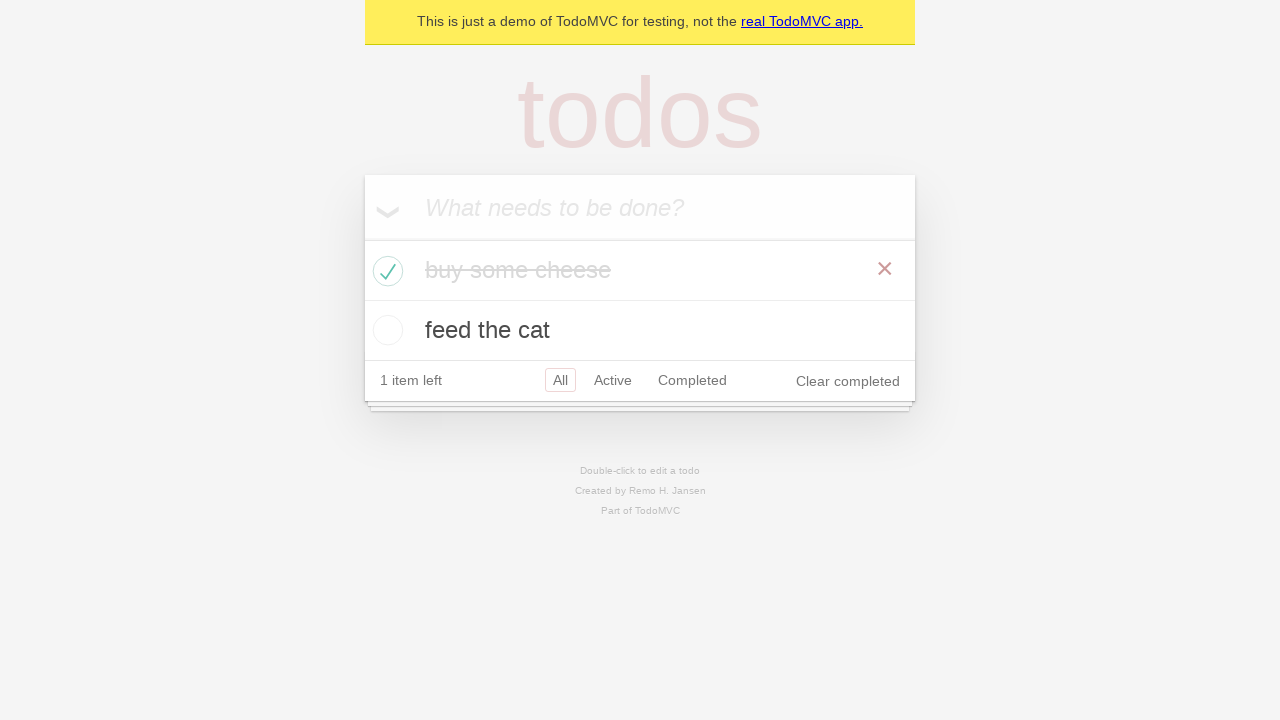